Verifies that the second button's value matches expected text when ignoring case sensitivity

Starting URL: https://kristinek.github.io/site/examples/locators

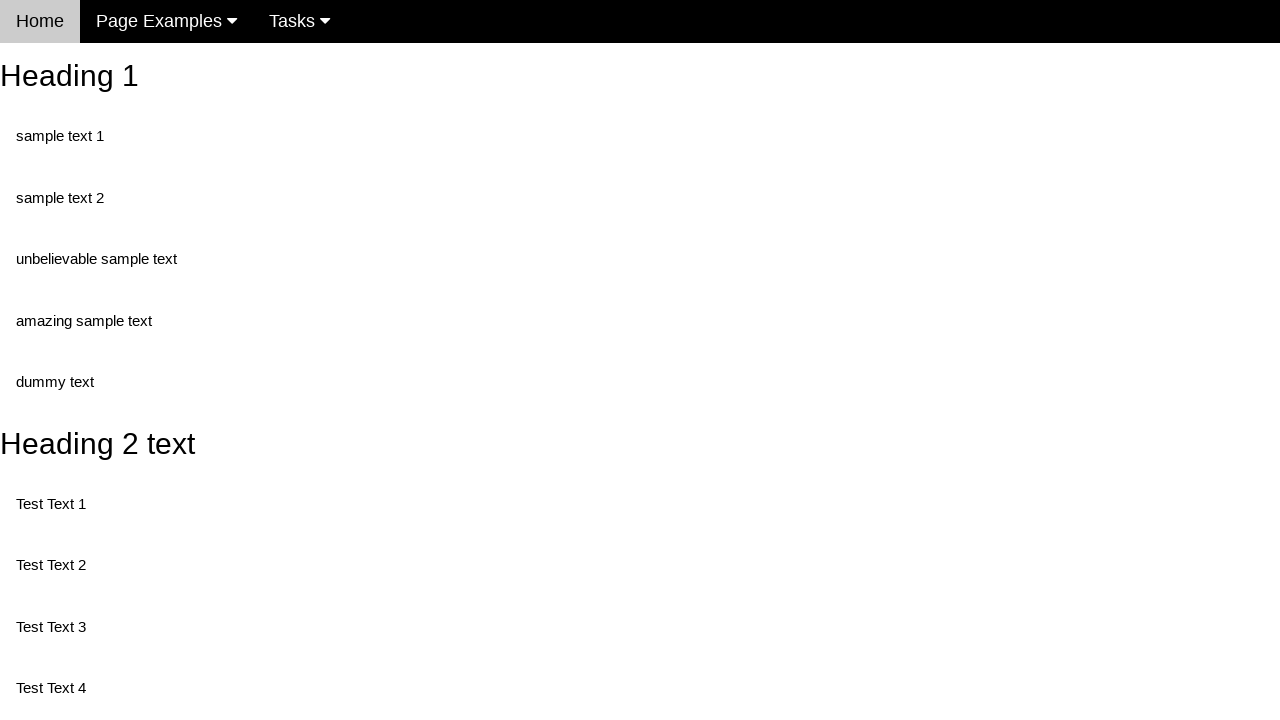

Navigated to locators example page
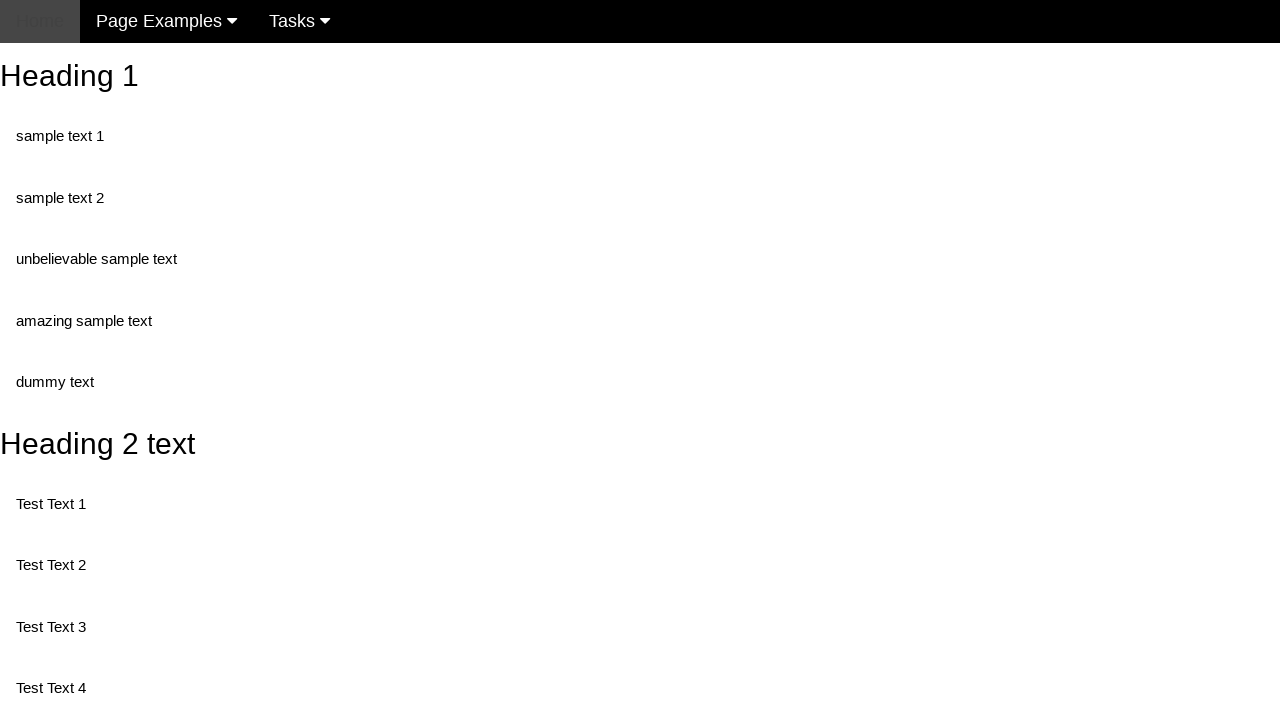

Retrieved value attribute from second button element
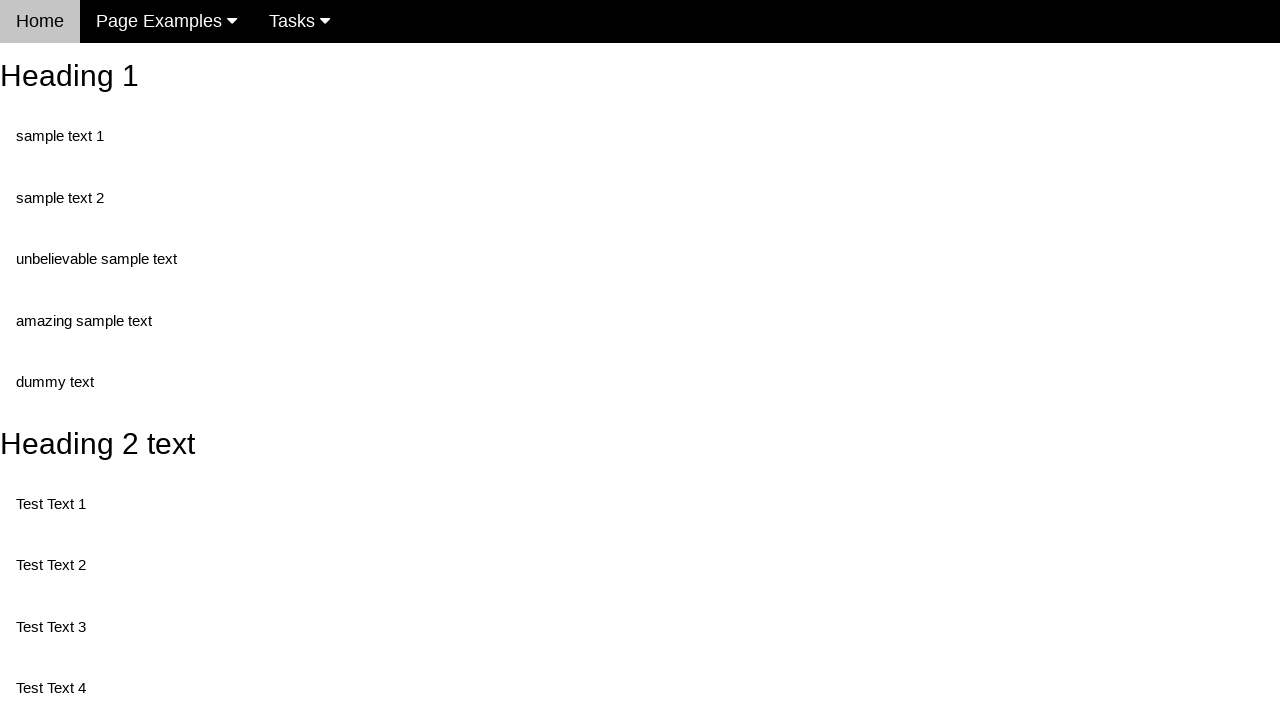

Set expected button value to 'this is Also a Button'
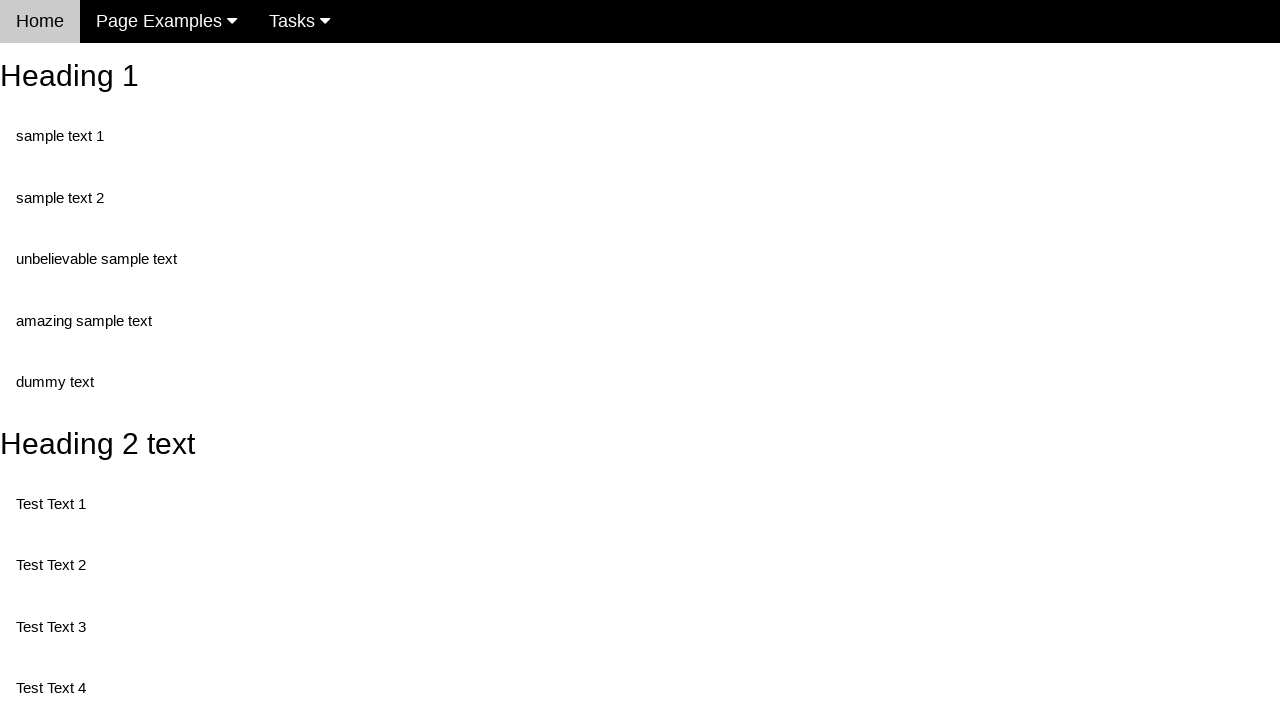

Assertion passed: second button value matches expected text (case-insensitive)
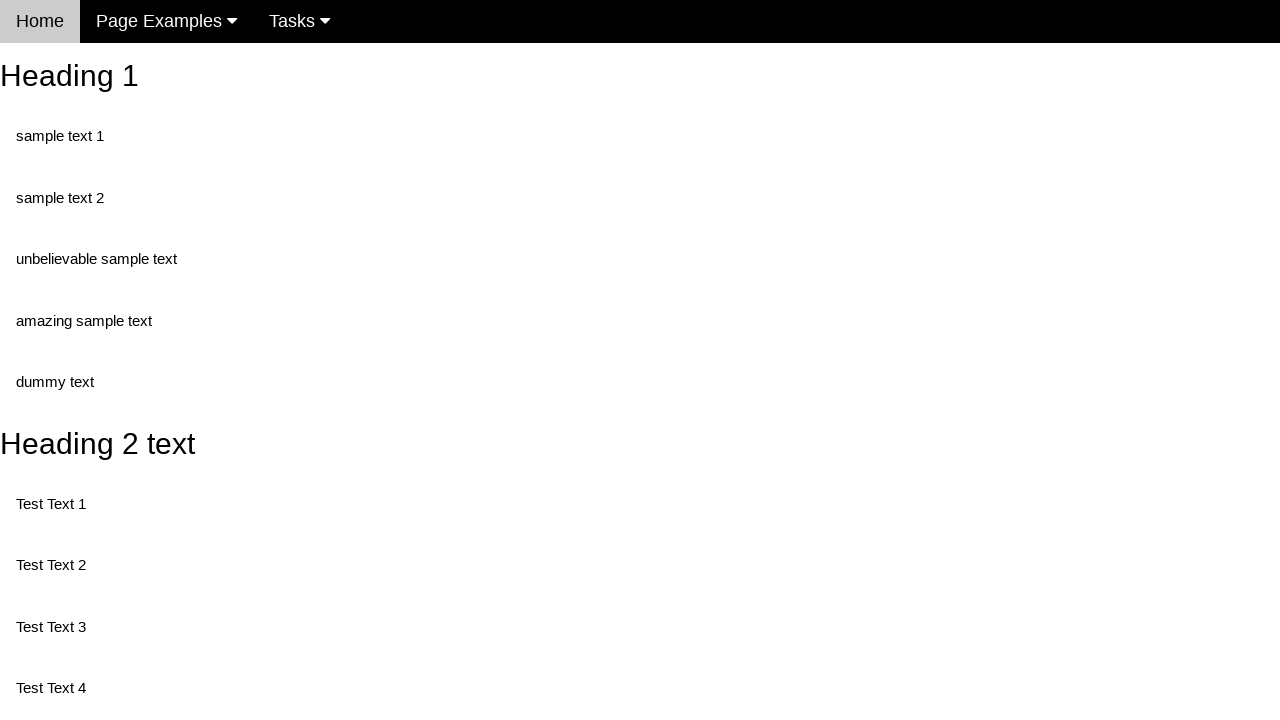

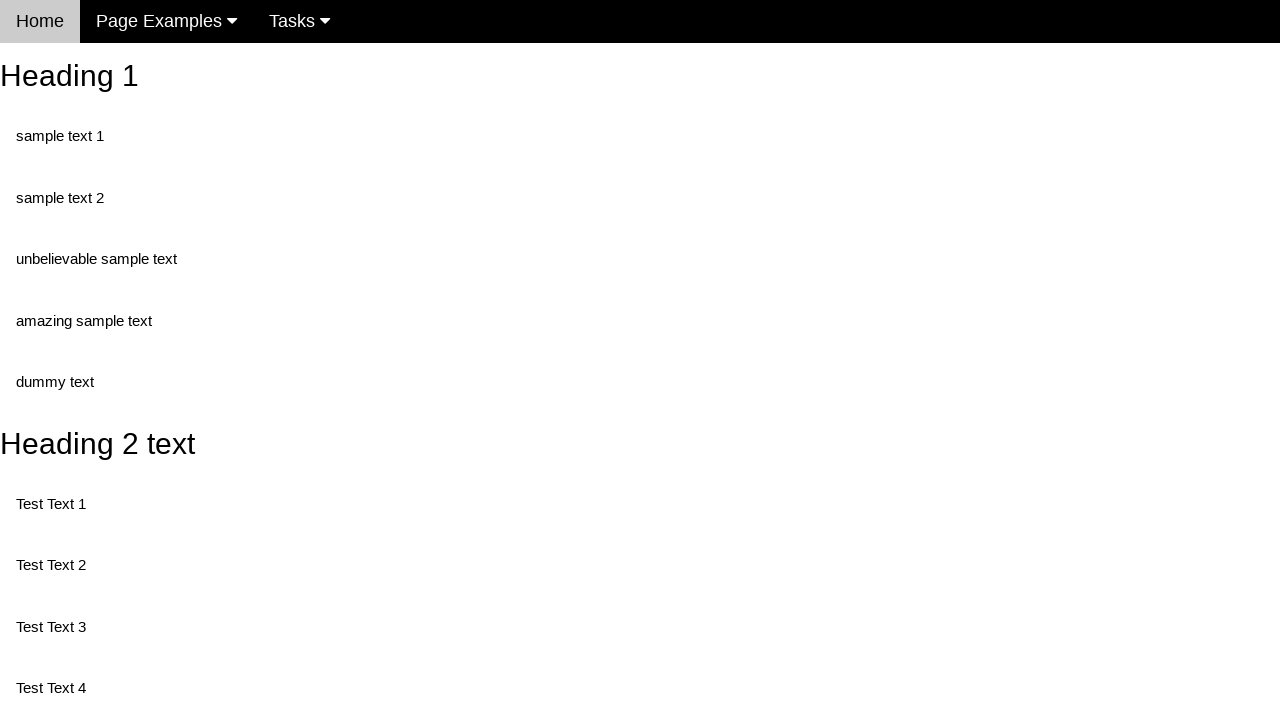